Tests checkbox functionality by clicking all checkboxes to select and deselect them, then specifically selects Option 3 checkbox

Starting URL: https://kristinek.github.io/site/examples/actions

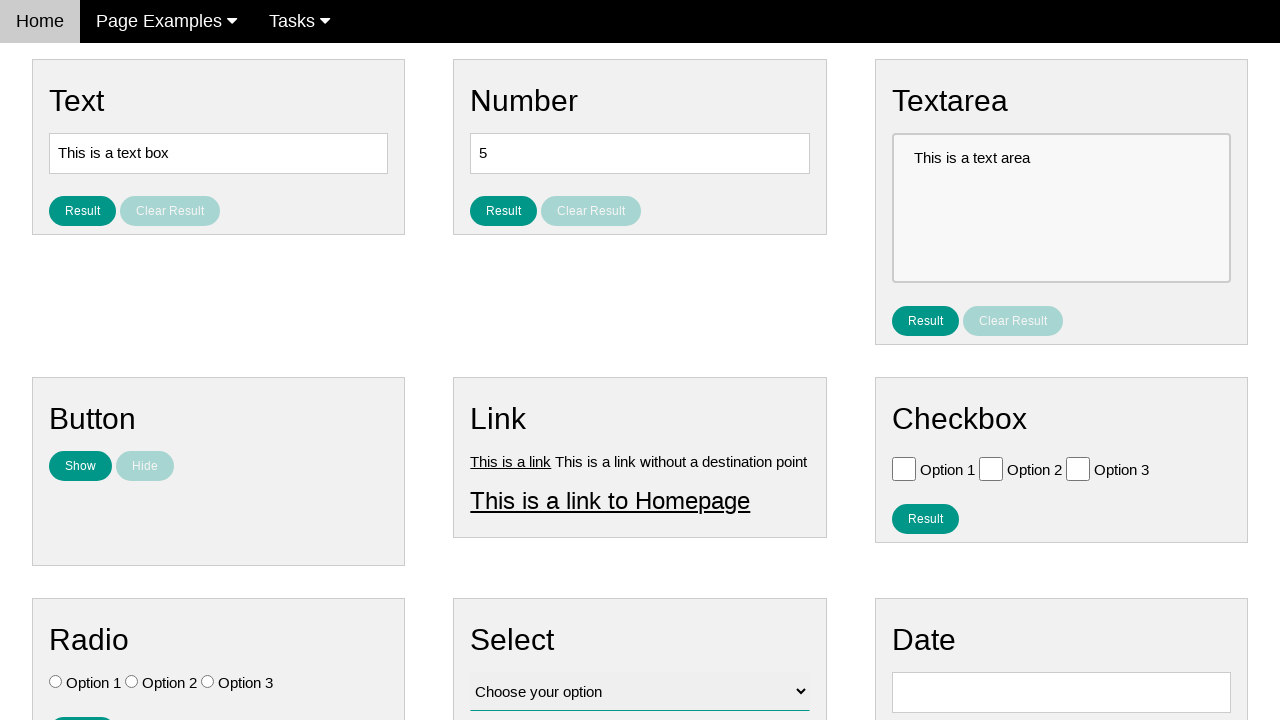

Navigated to checkbox actions example page
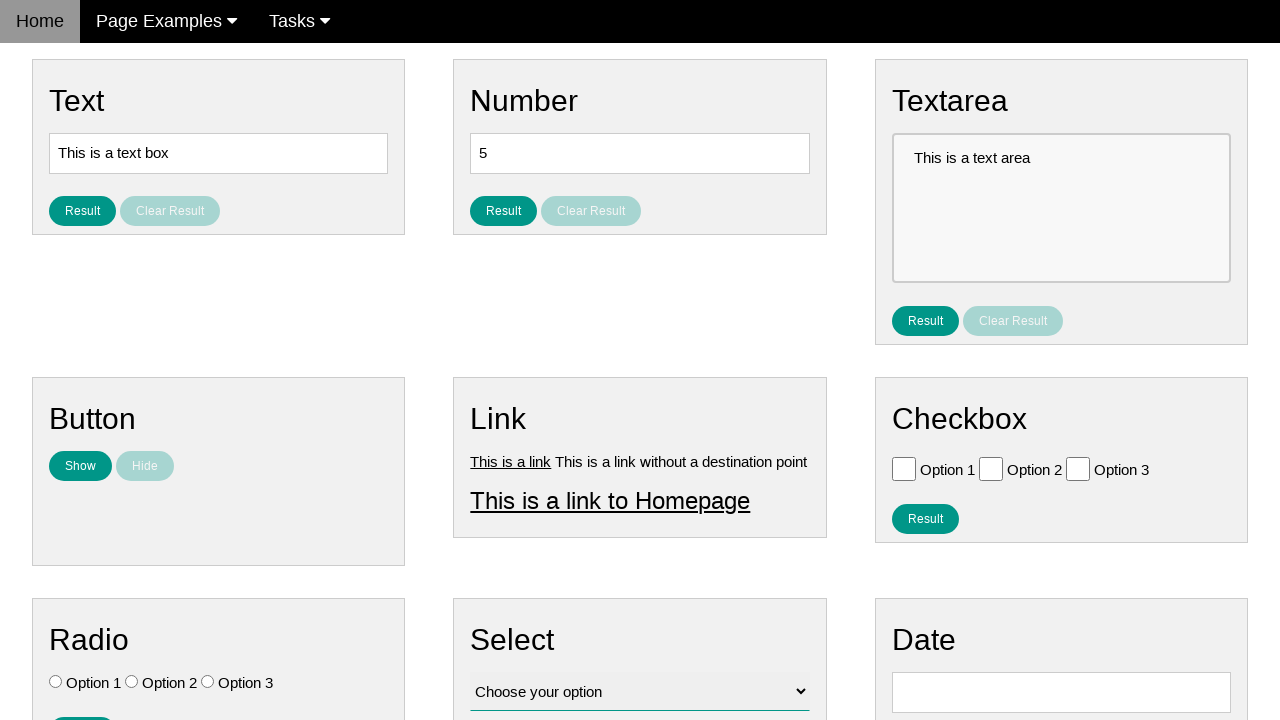

Located all checkbox elements
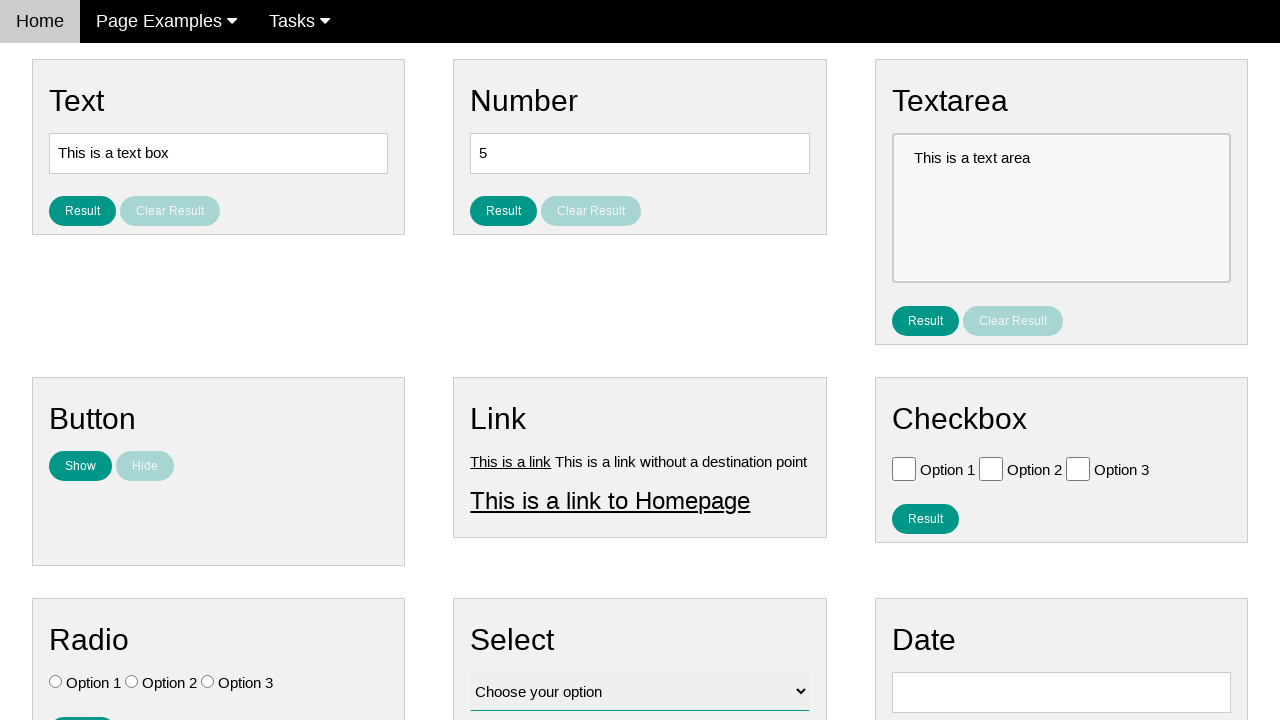

Found 3 checkboxes on the page
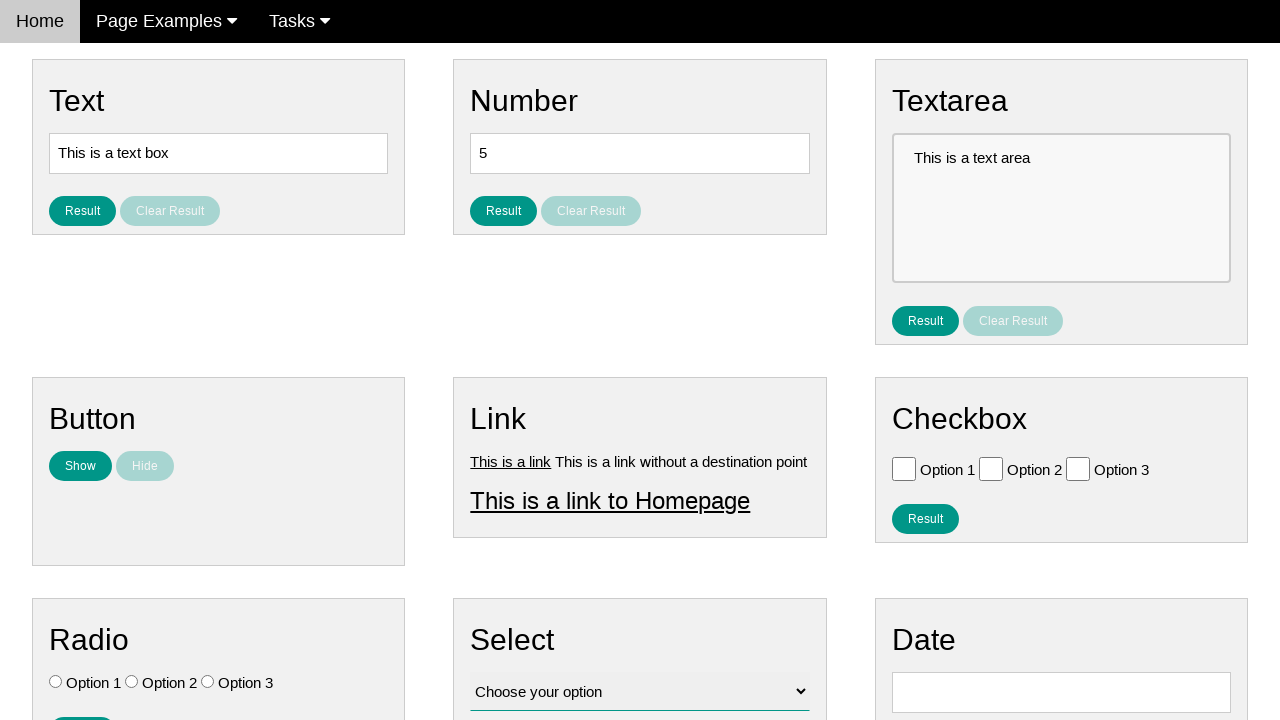

Selected checkbox 1 of 3 at (904, 468) on .w3-check[type='checkbox'] >> nth=0
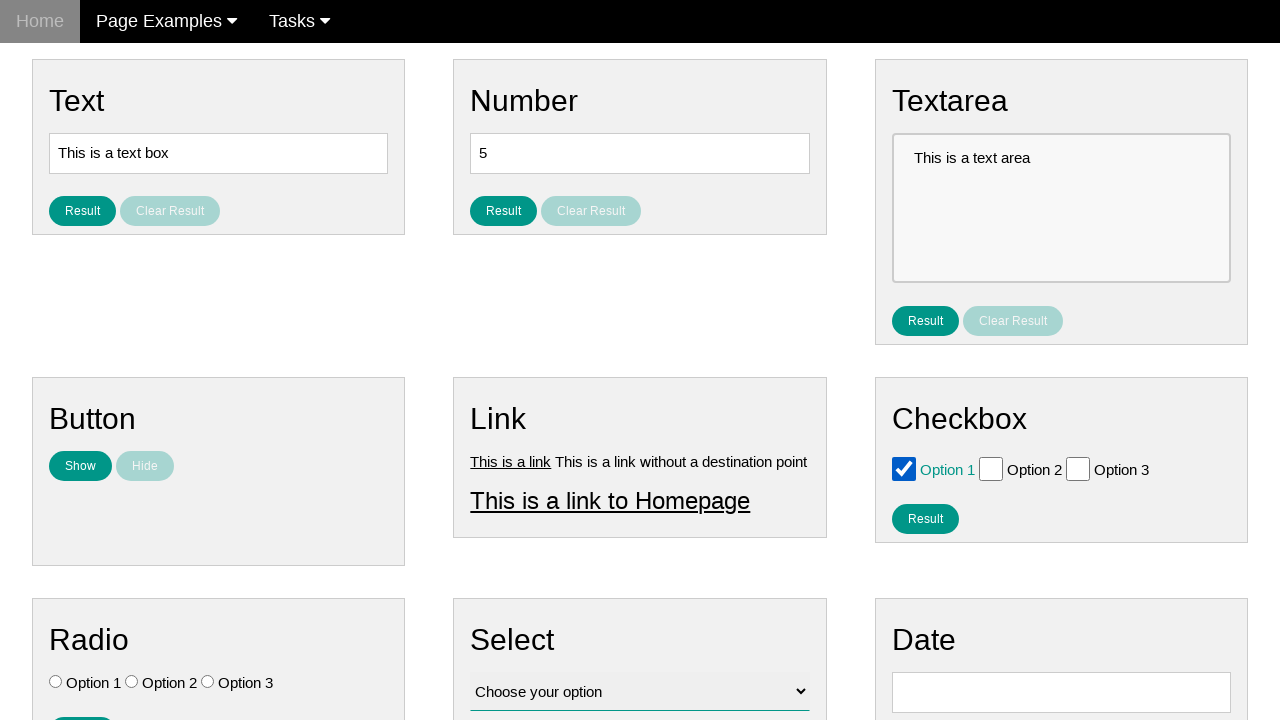

Deselected checkbox 1 of 3 at (904, 468) on .w3-check[type='checkbox'] >> nth=0
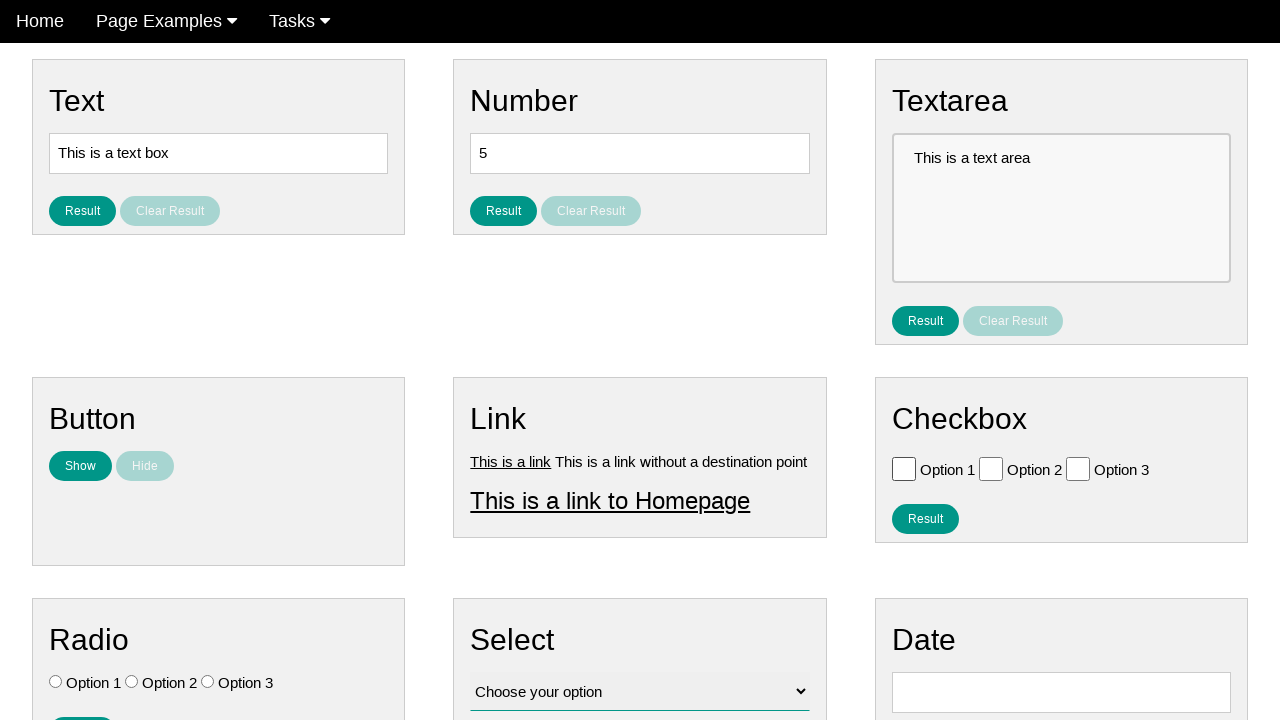

Selected checkbox 2 of 3 at (991, 468) on .w3-check[type='checkbox'] >> nth=1
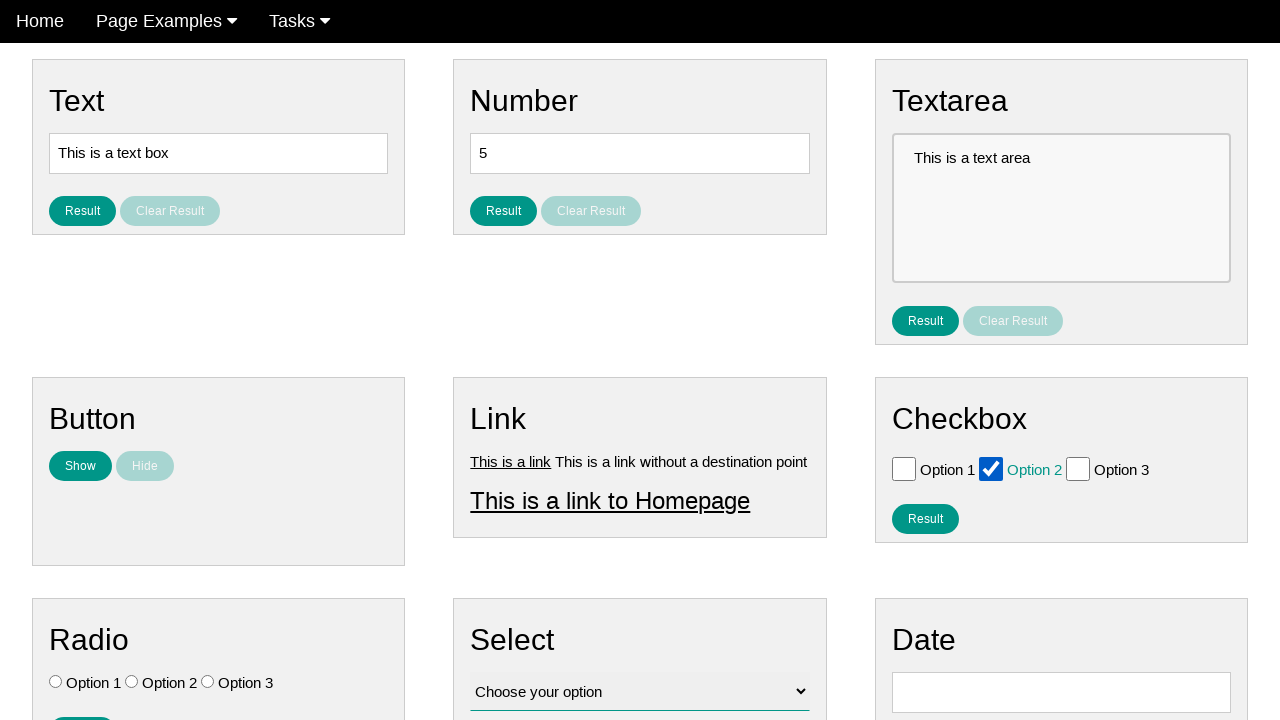

Deselected checkbox 2 of 3 at (991, 468) on .w3-check[type='checkbox'] >> nth=1
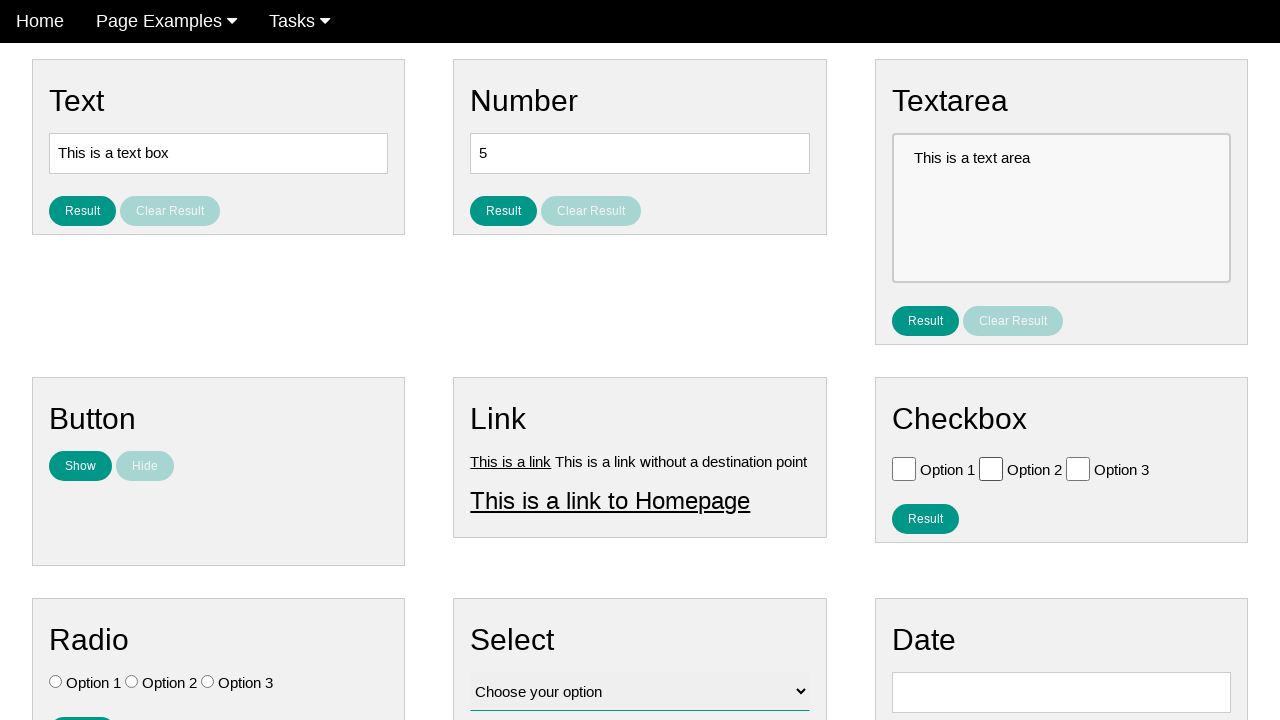

Selected checkbox 3 of 3 at (1078, 468) on .w3-check[type='checkbox'] >> nth=2
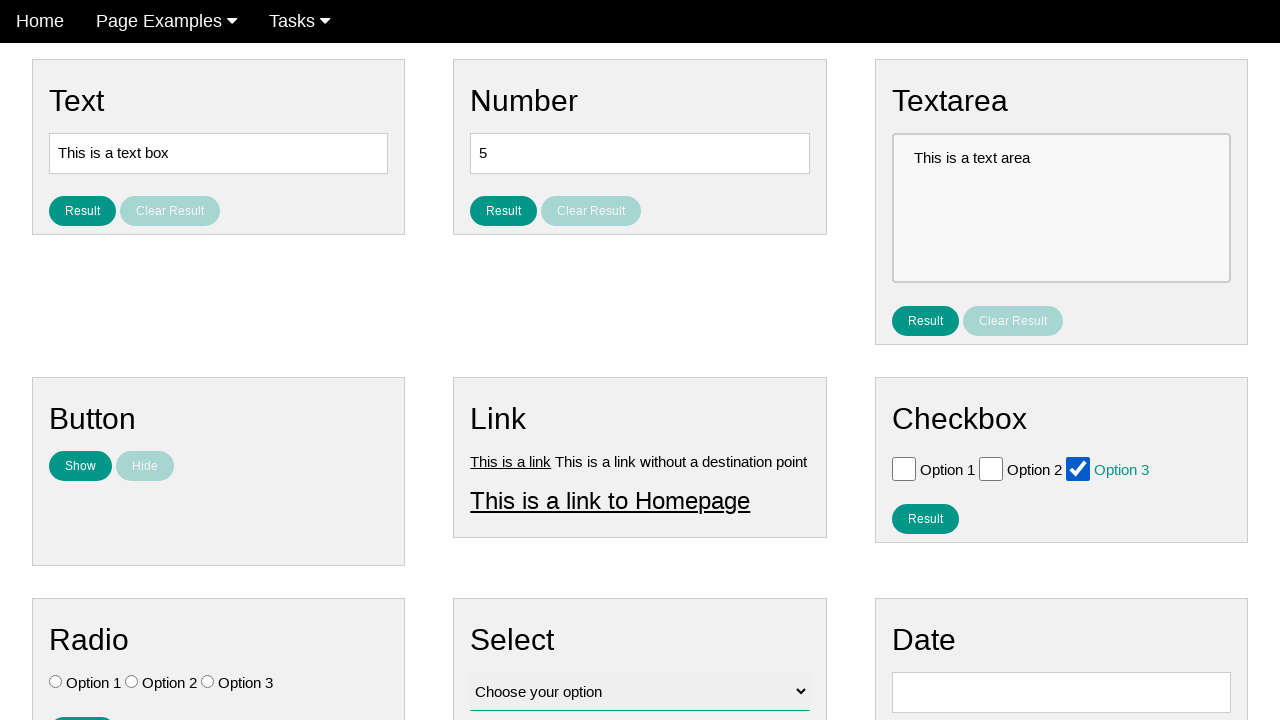

Deselected checkbox 3 of 3 at (1078, 468) on .w3-check[type='checkbox'] >> nth=2
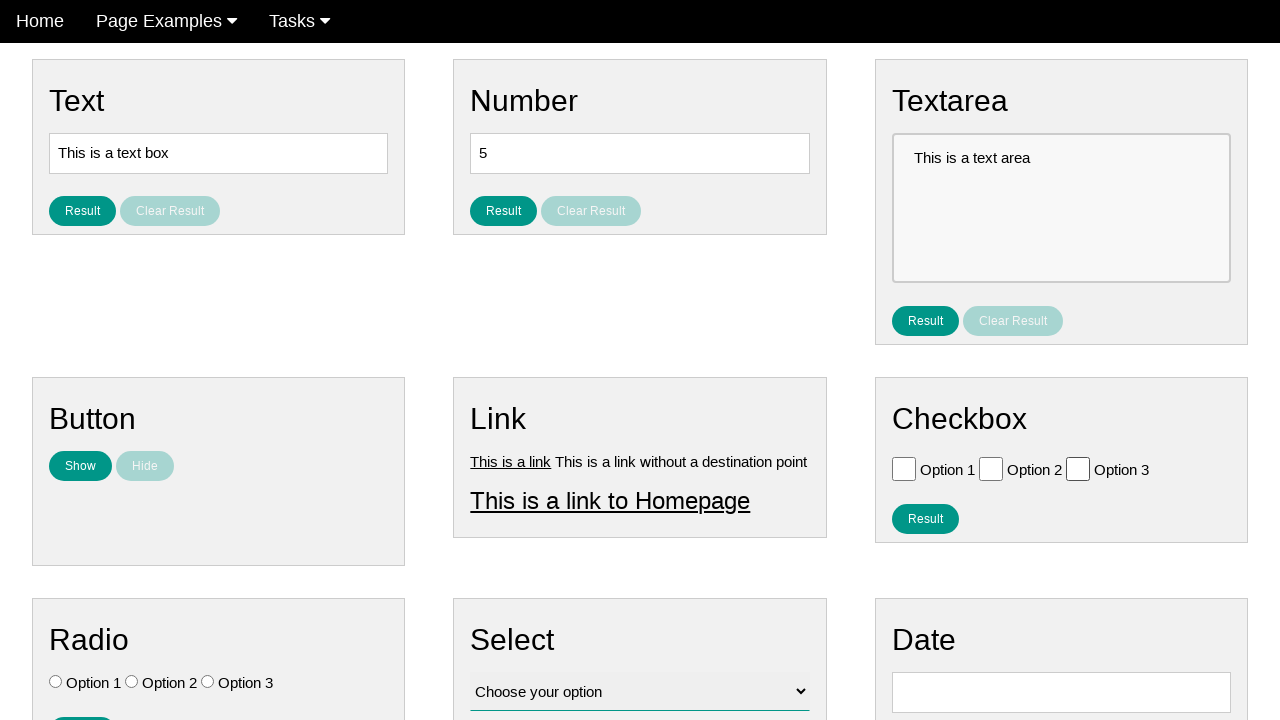

Selected Option 3 checkbox at (1078, 468) on .w3-check[value='Option 3'][type='checkbox']
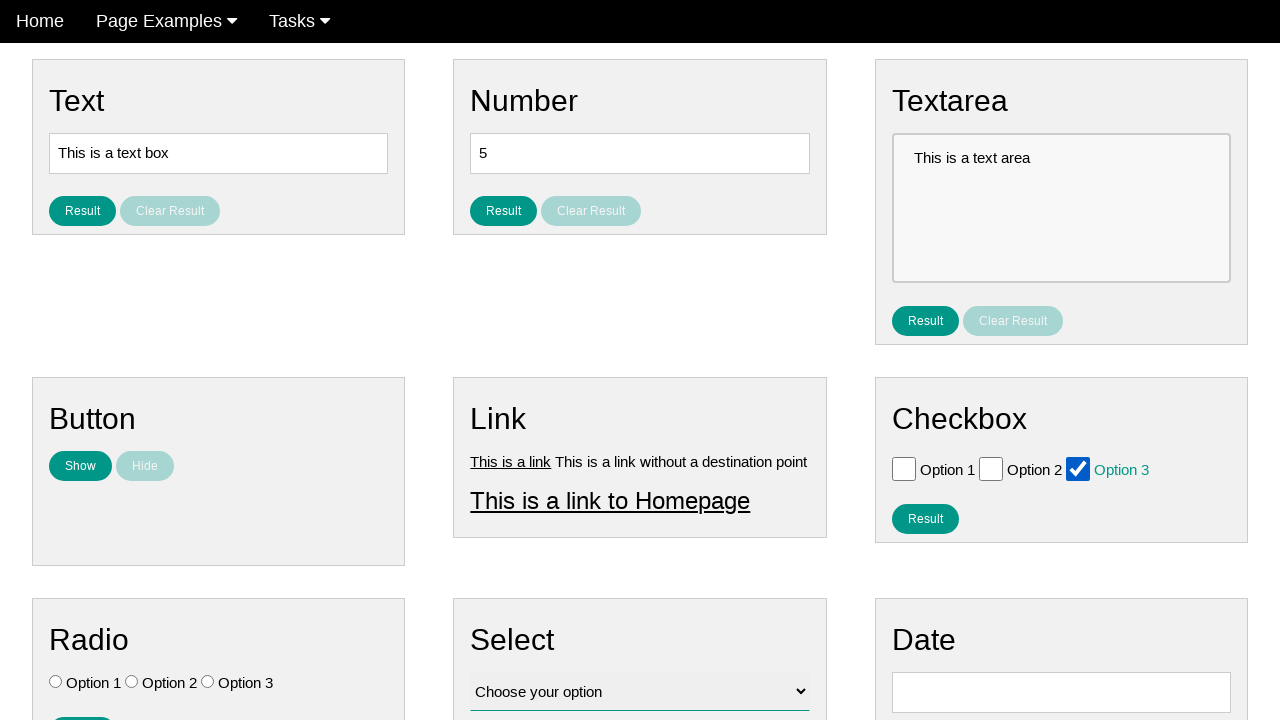

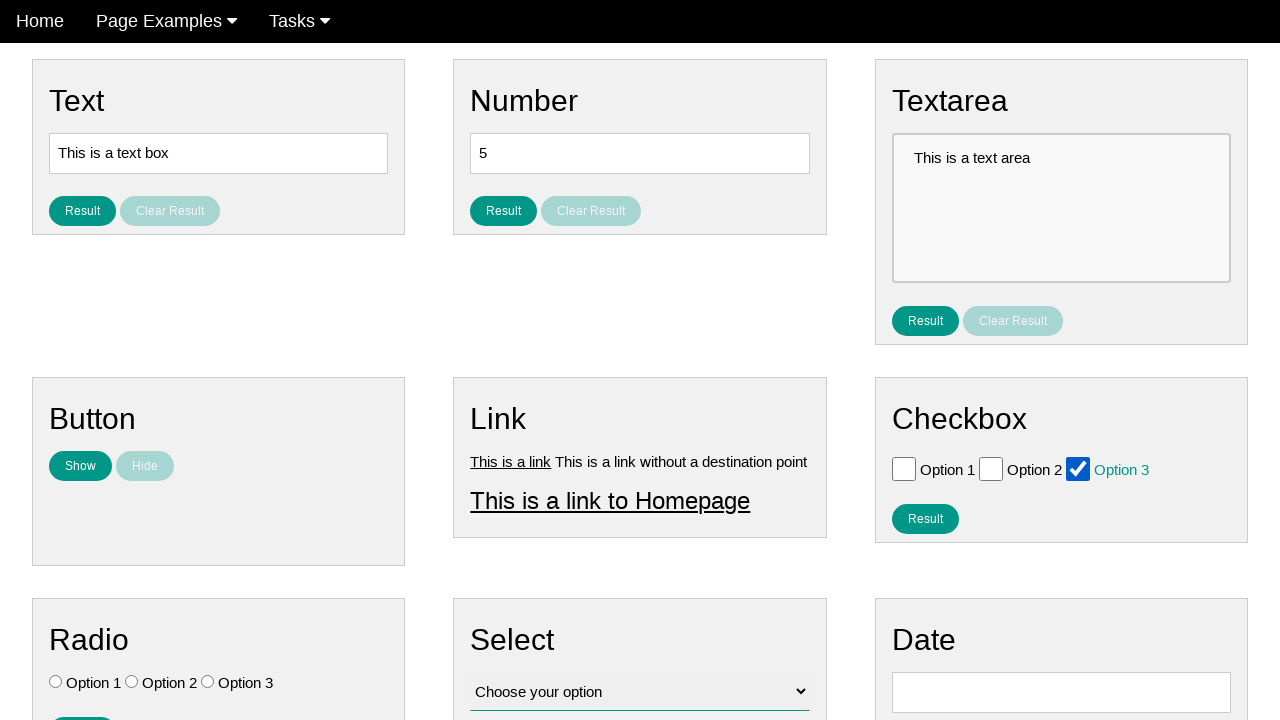